Tests clicking Copilot link in footer

Starting URL: https://github.com/customer-stories/mercado-libre

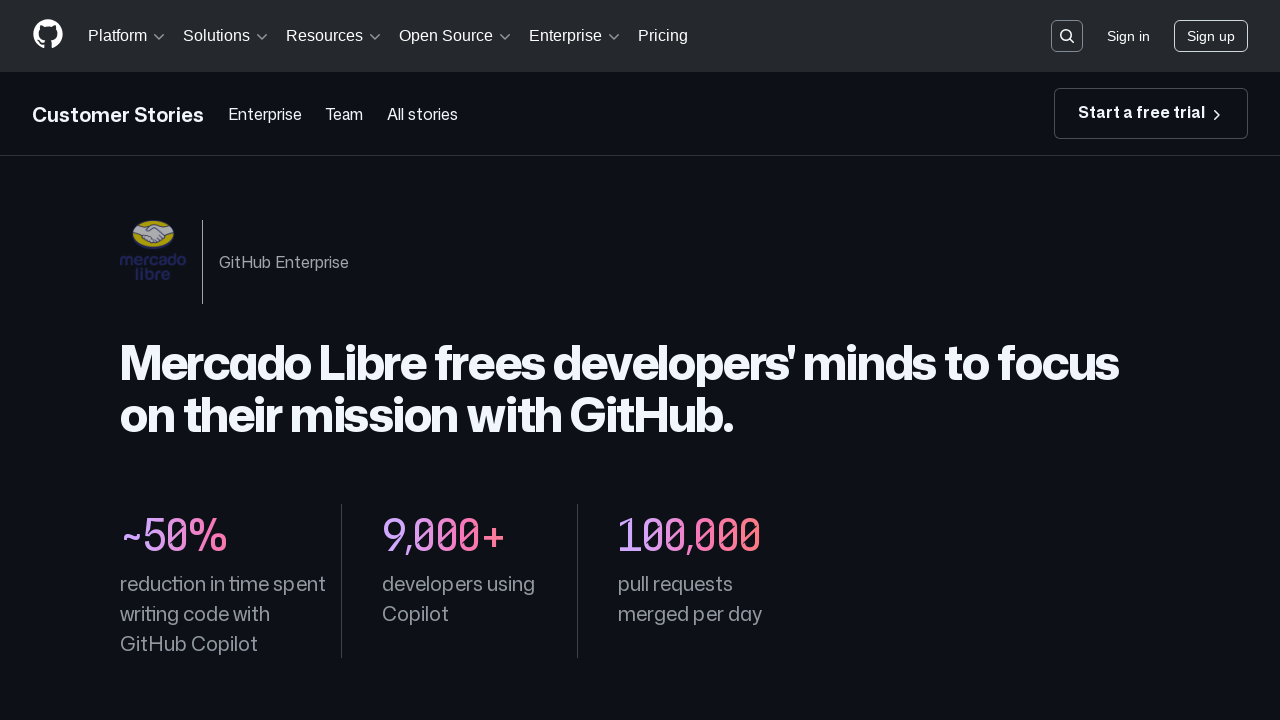

Waited for Copilot link in footer to become visible
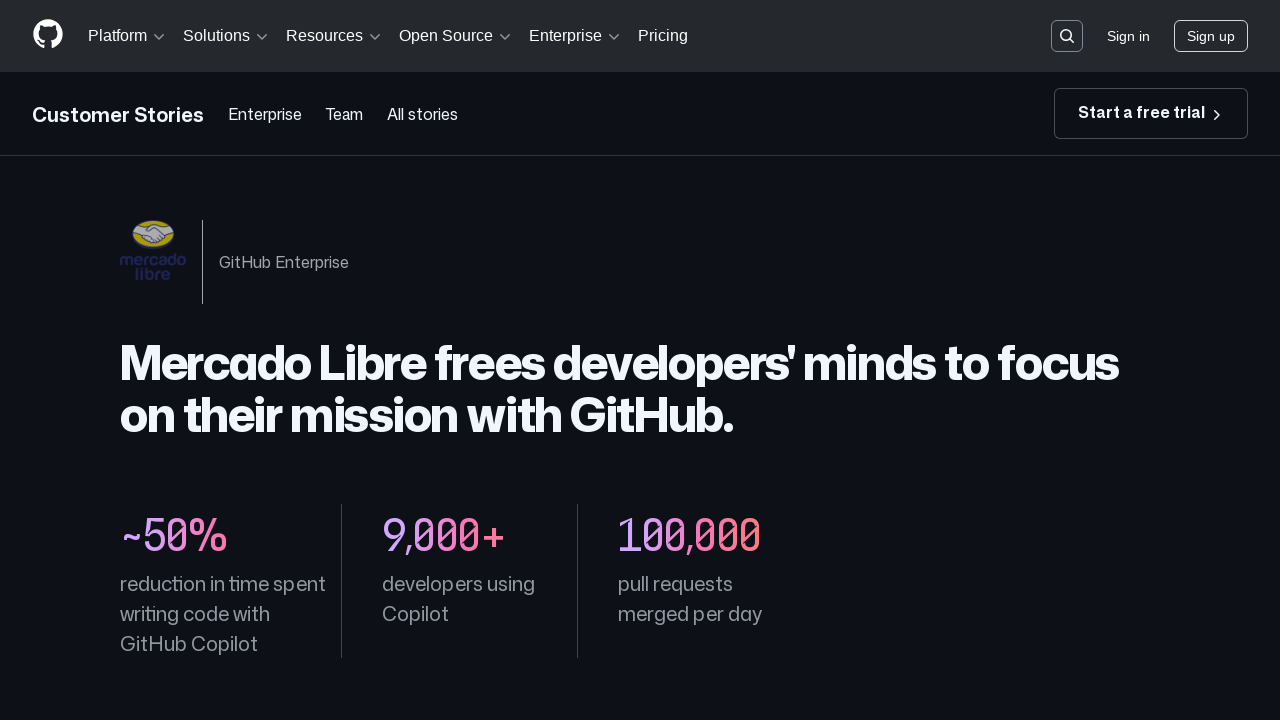

Clicked Copilot link in footer at (478, 361) on footer >> a:has-text('Copilot')
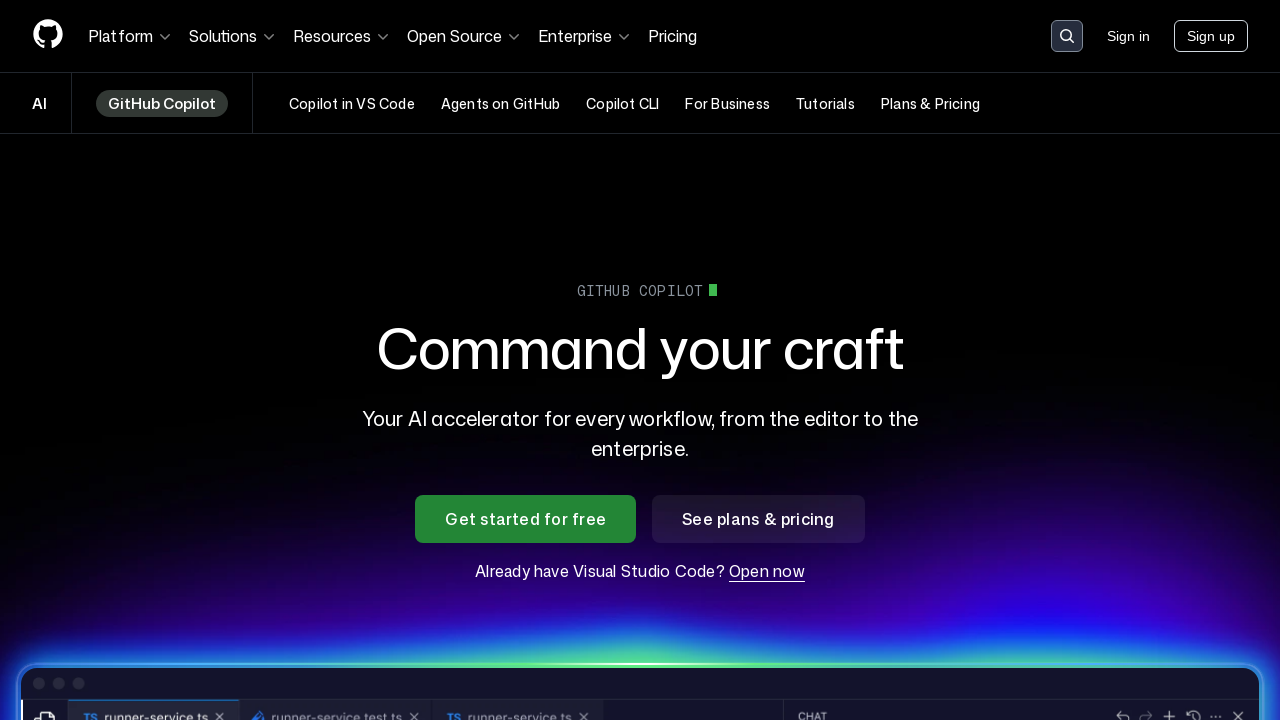

Page navigation completed and network became idle
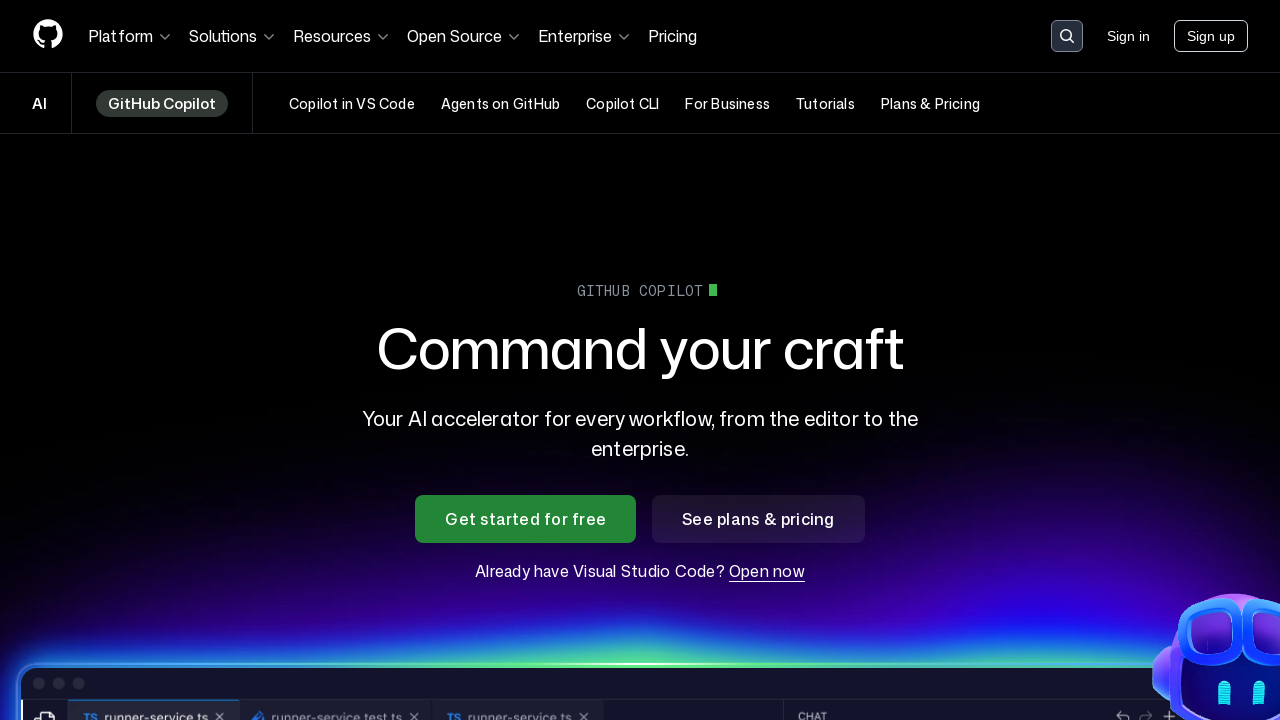

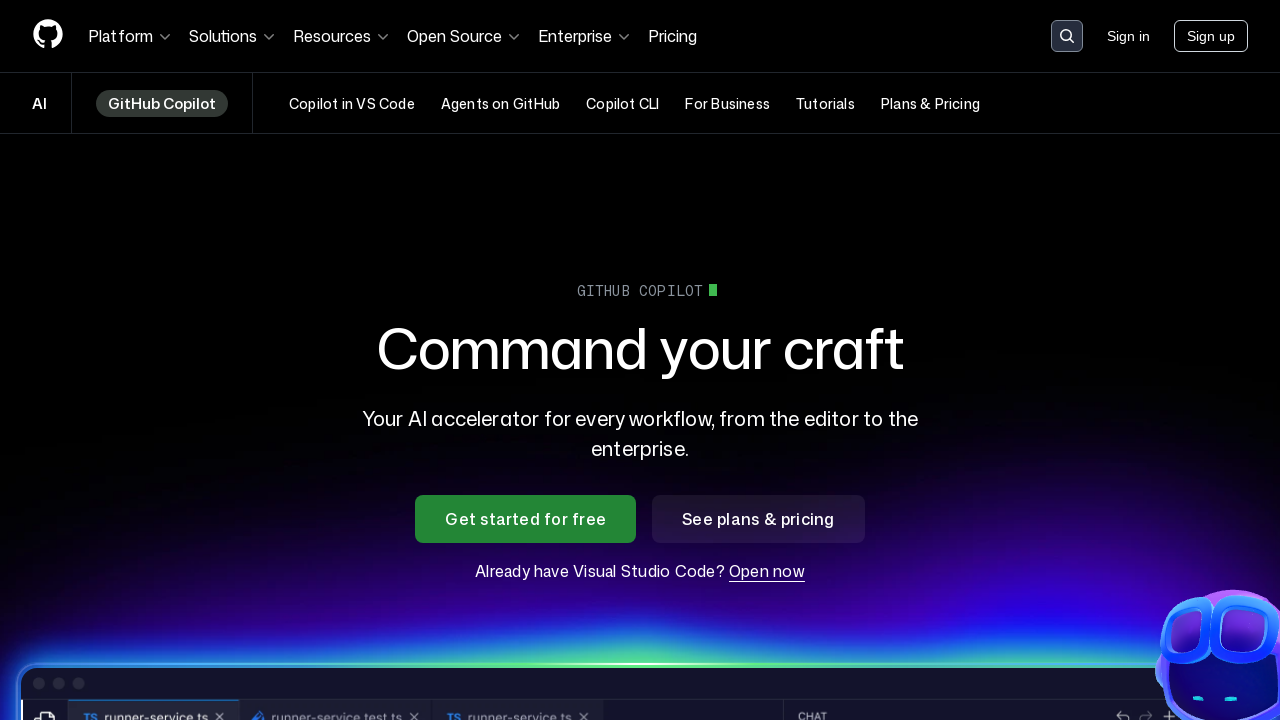